Tests clicking a reveal button to show a hidden input field, waiting for it to become visible, then typing text into it

Starting URL: https://www.selenium.dev/selenium/web/dynamic.html

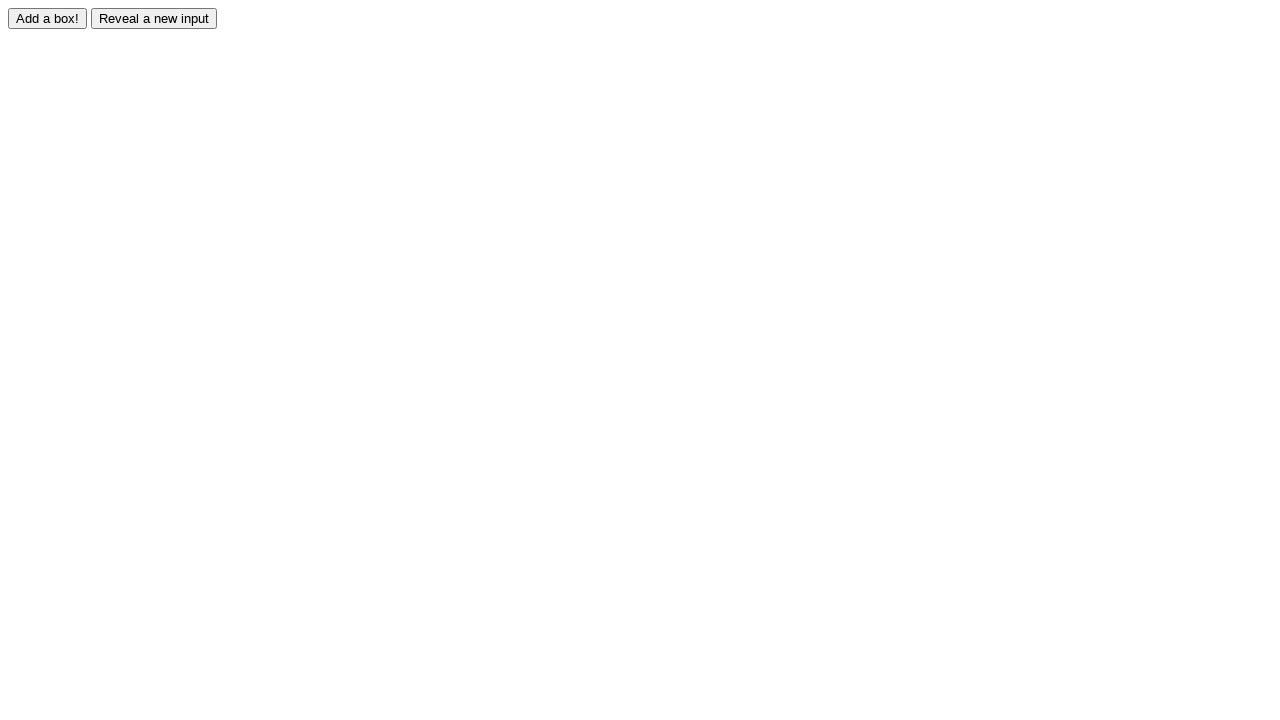

Located the hidden input element with id 'revealed'
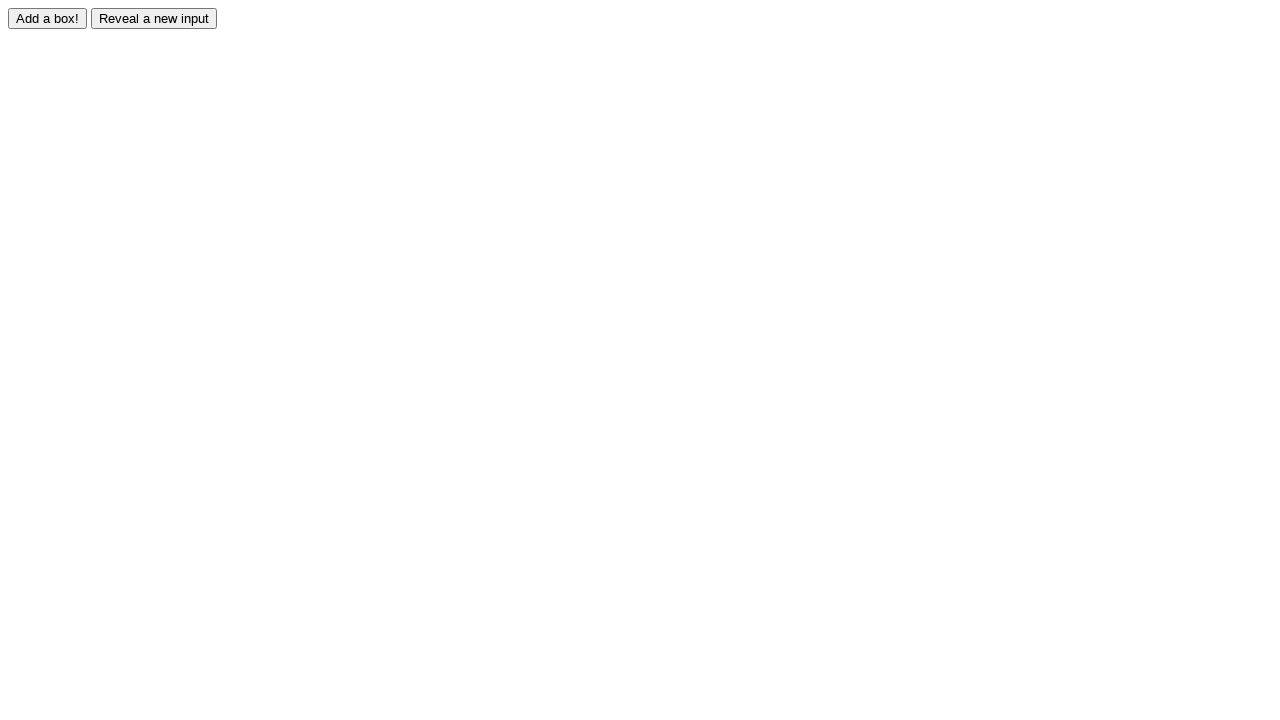

Clicked the reveal button to show the hidden input field at (154, 18) on #reveal
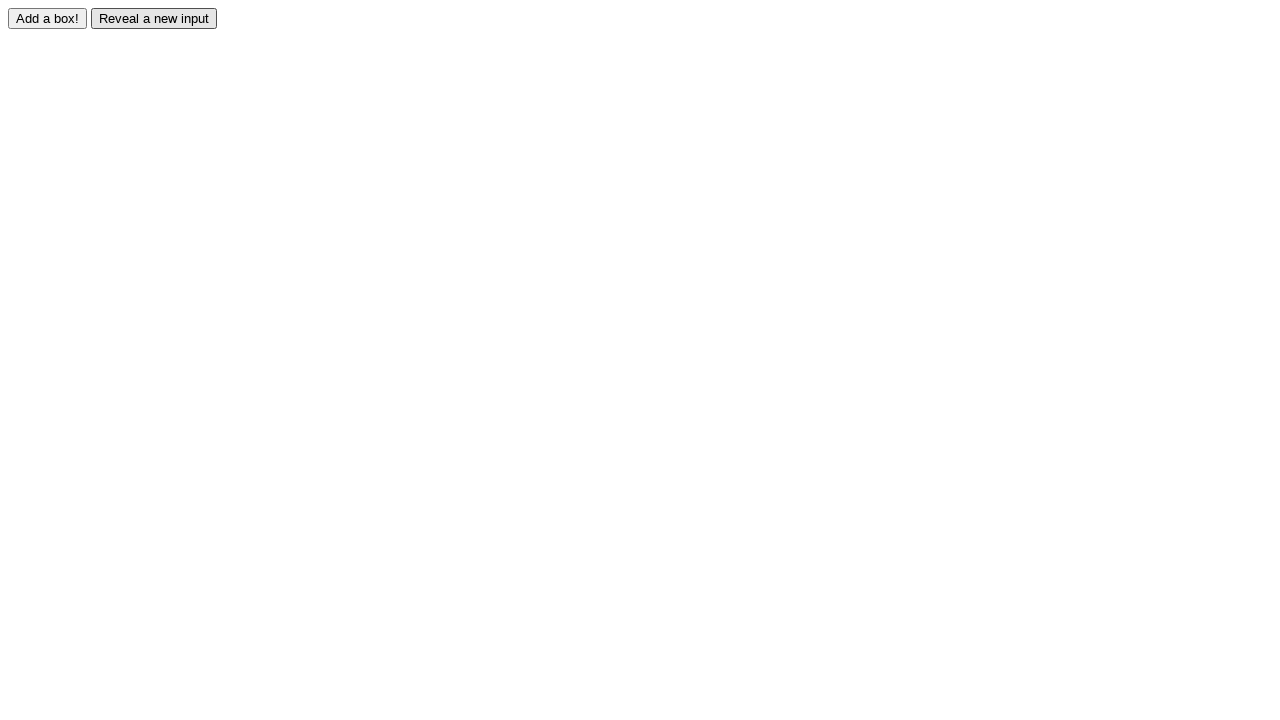

Waited for the input field to become visible
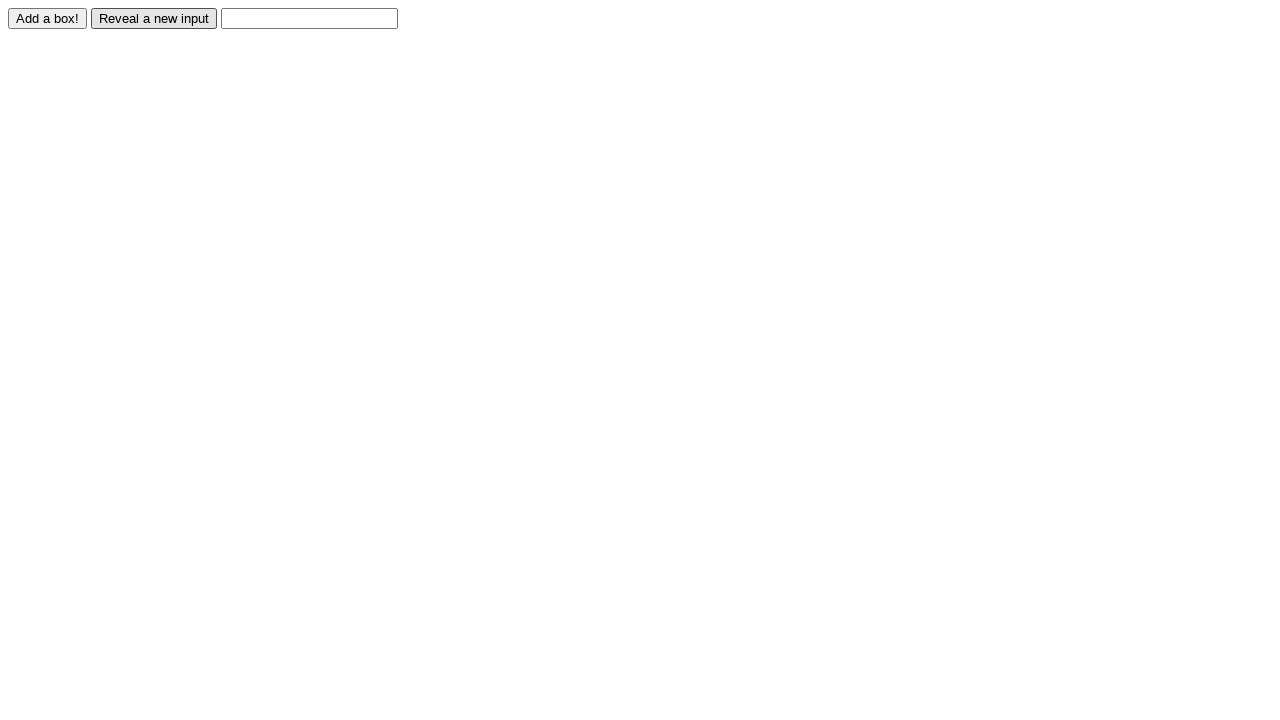

Typed 'Displayed' into the revealed input field on #revealed
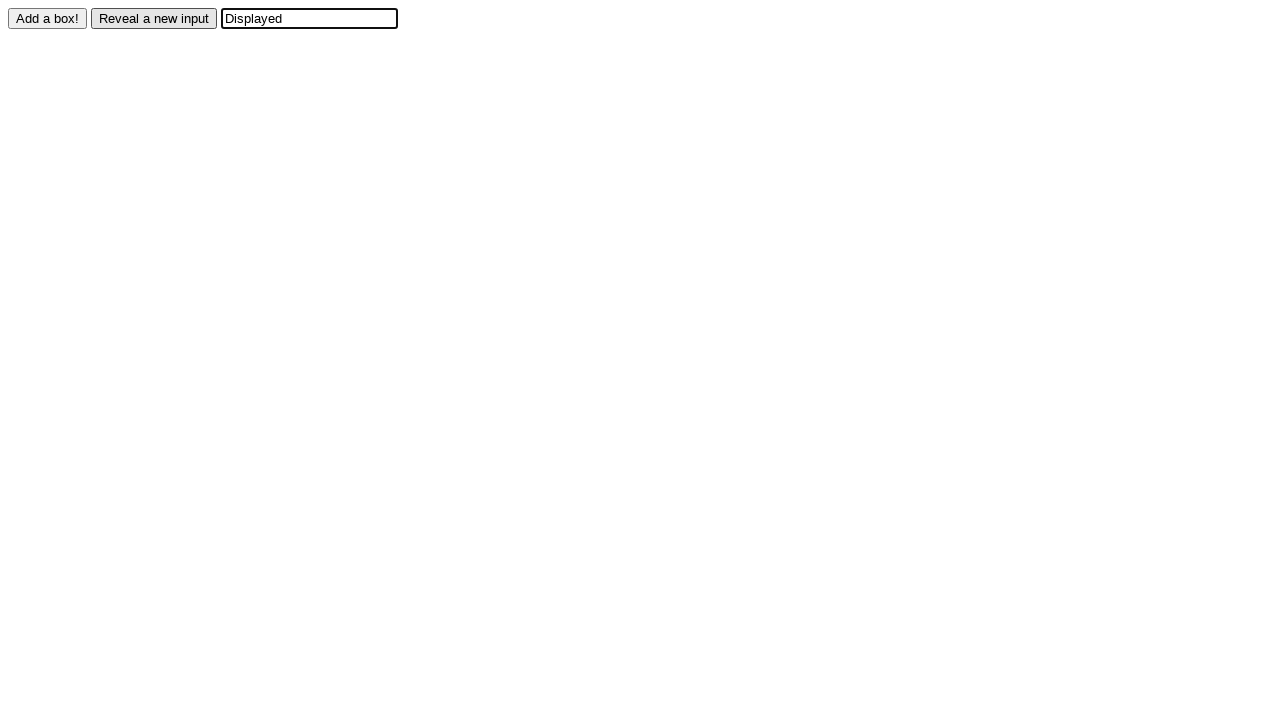

Verified that the input field contains the expected value 'Displayed'
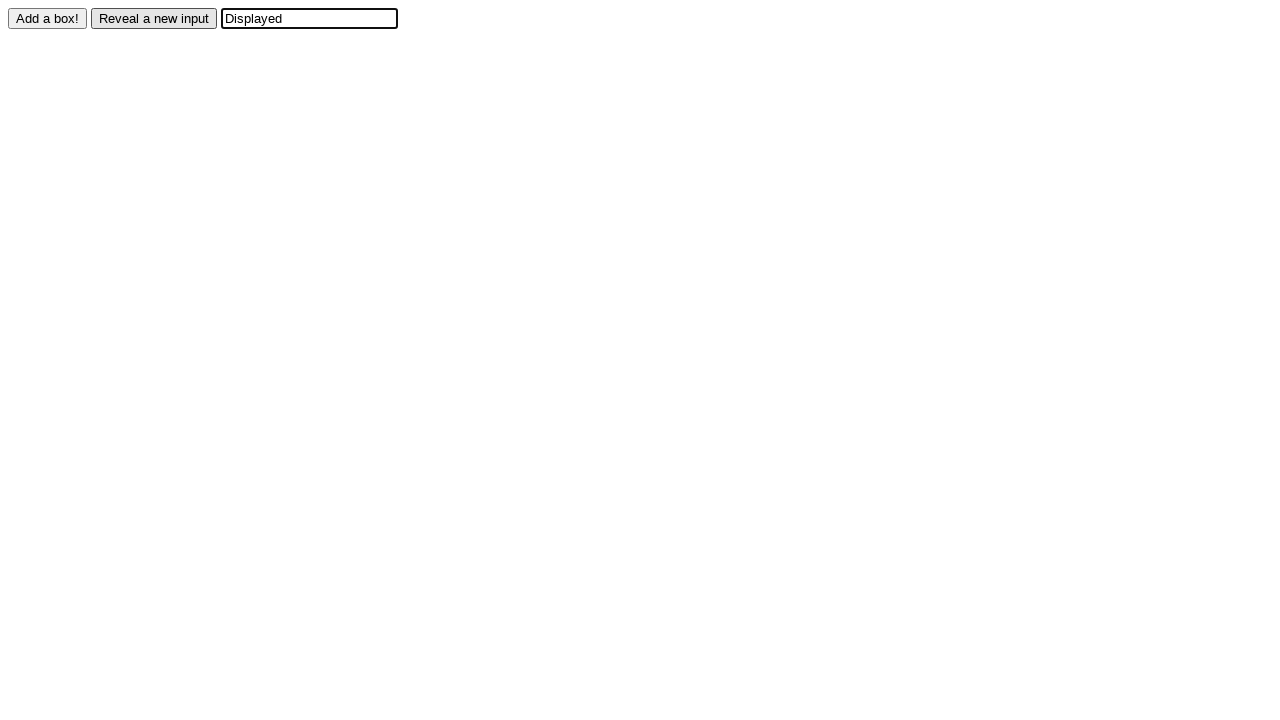

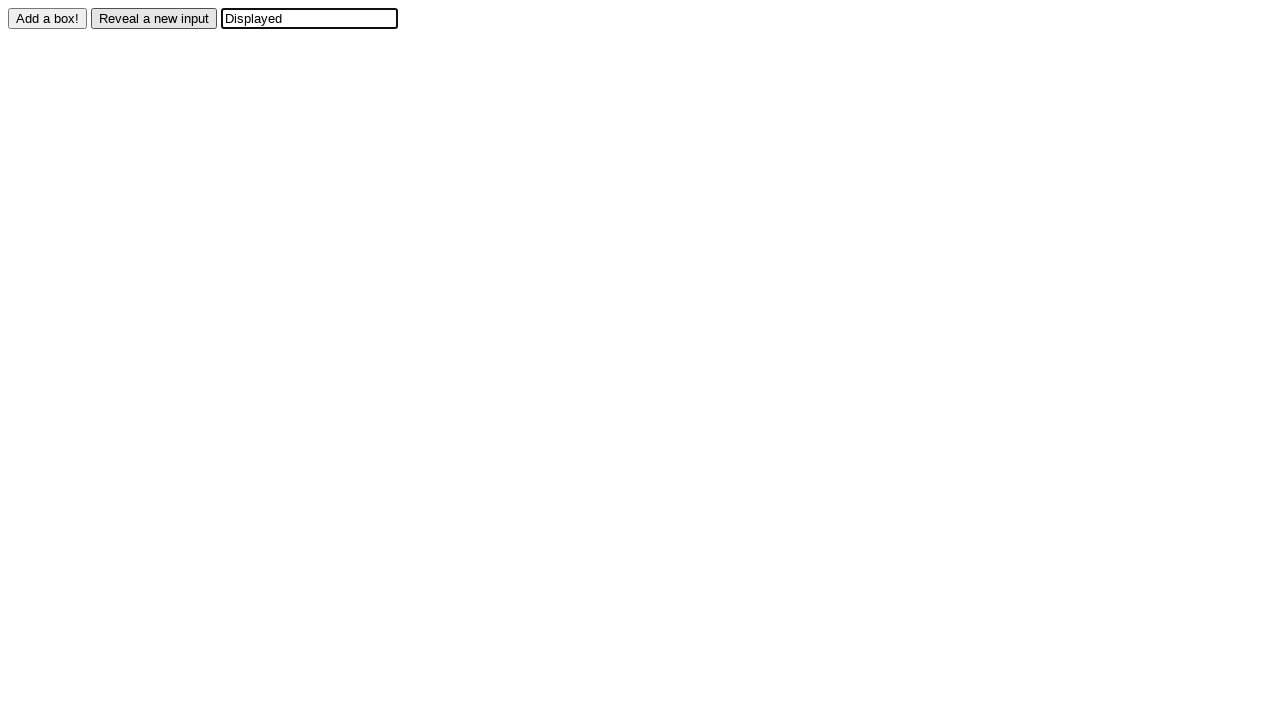